Tests selection state of radio buttons and checkboxes by clicking them and verifying selected state changes

Starting URL: https://automationfc.github.io/basic-form/index.html

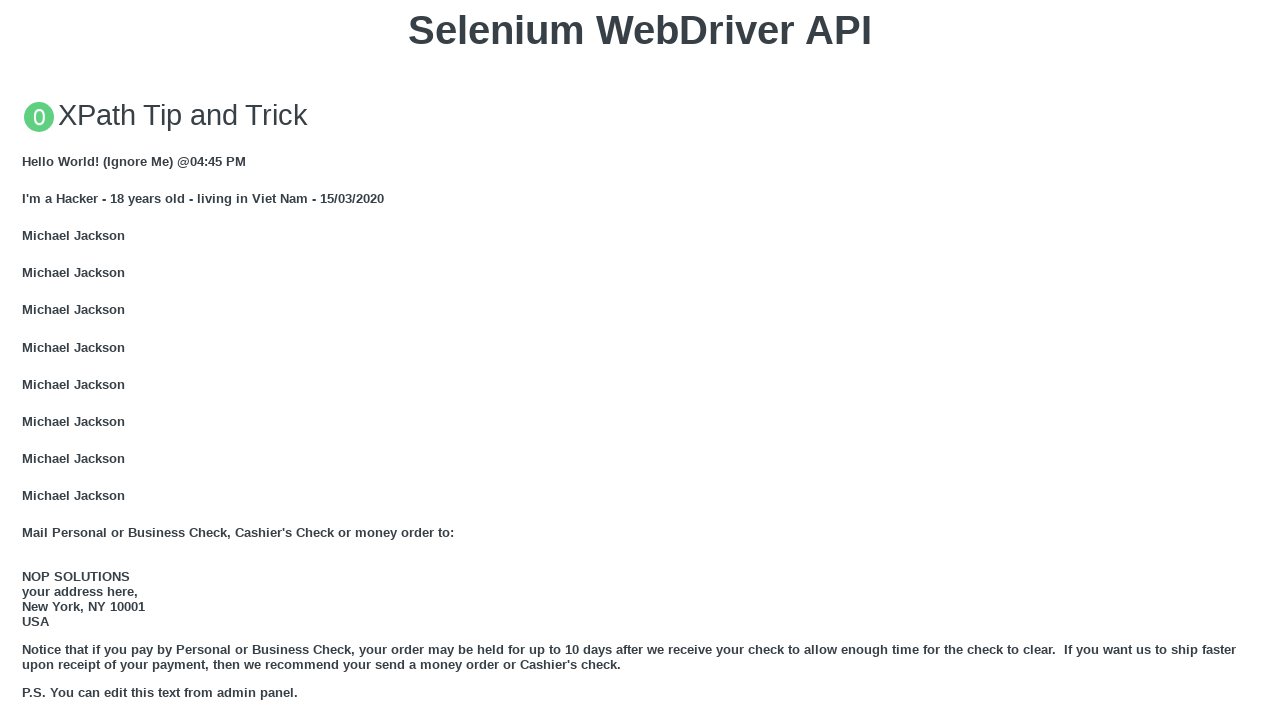

Clicked 'Under 18' radio button at (28, 360) on #under_18
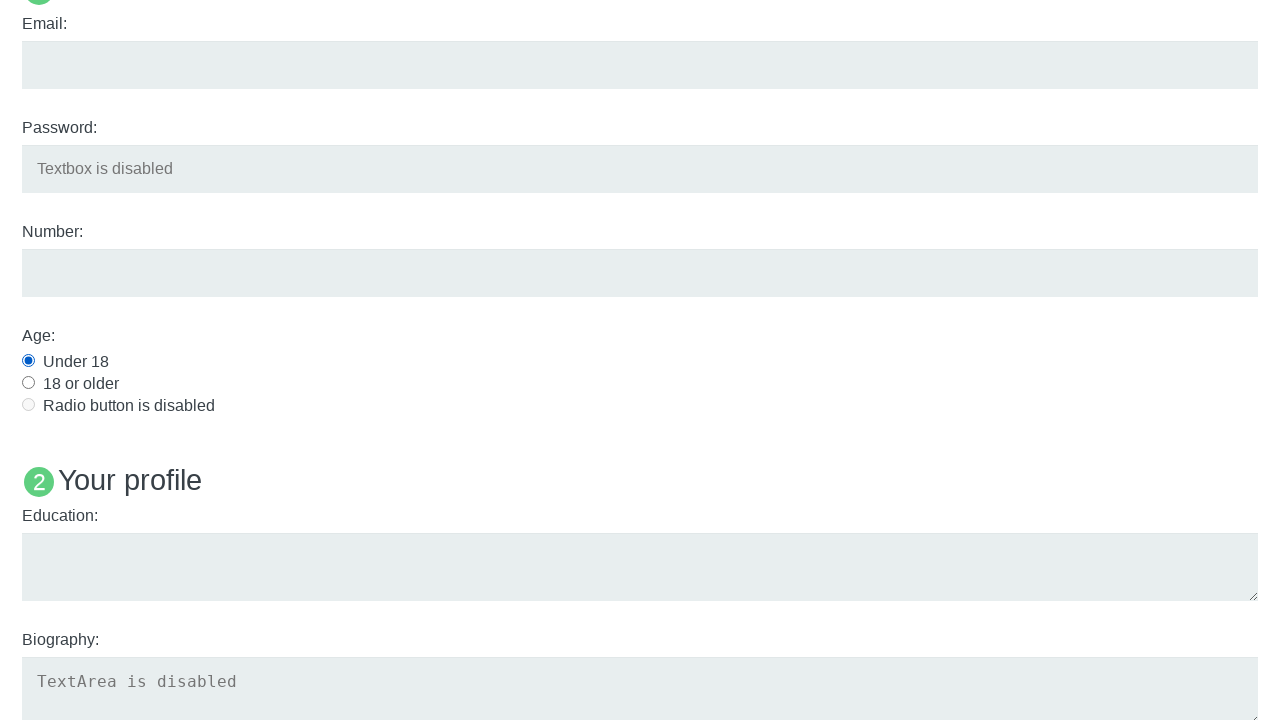

Clicked Java checkbox at (28, 361) on #java
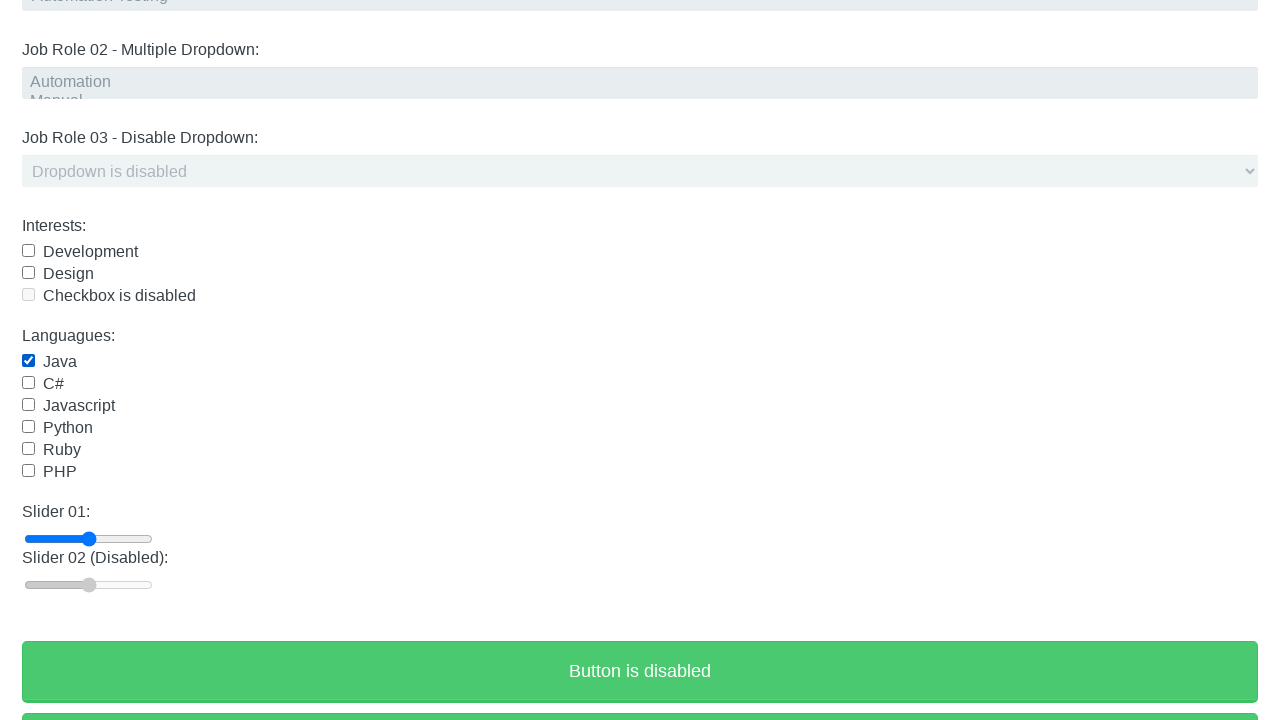

Verified 'Under 18' radio button is checked
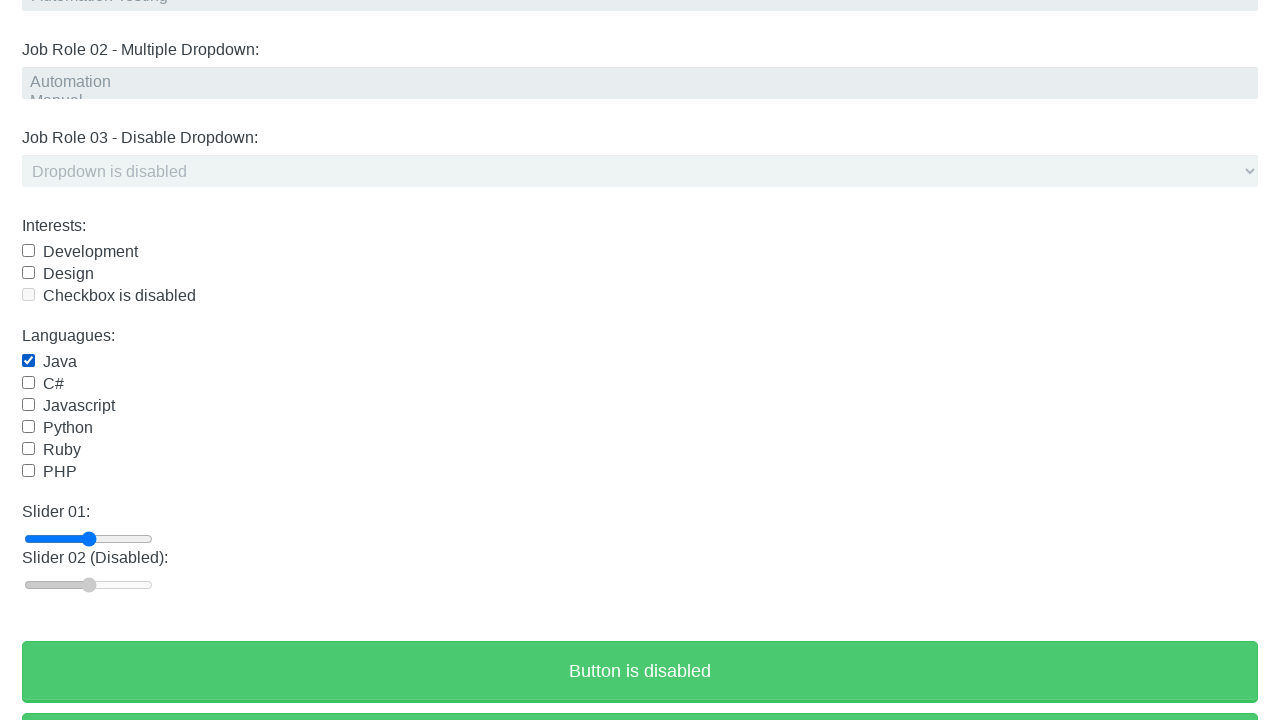

Verified Java checkbox is checked
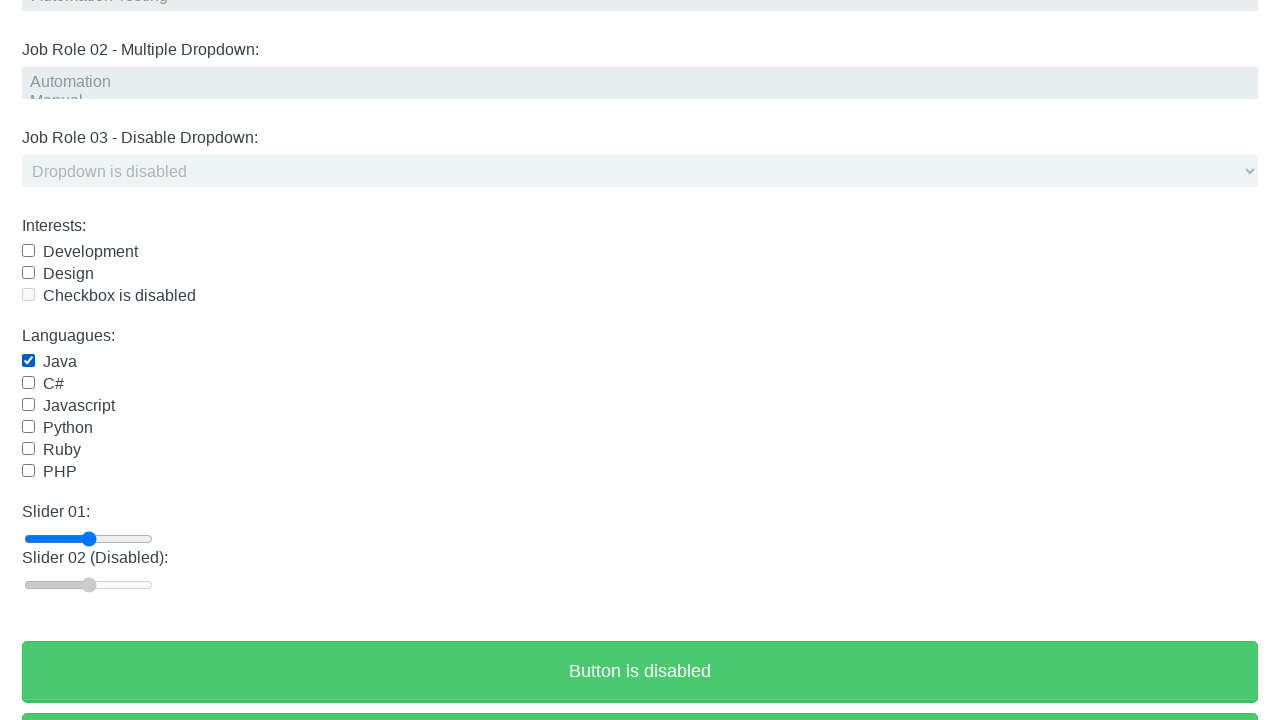

Clicked Java checkbox to uncheck it at (28, 361) on #java
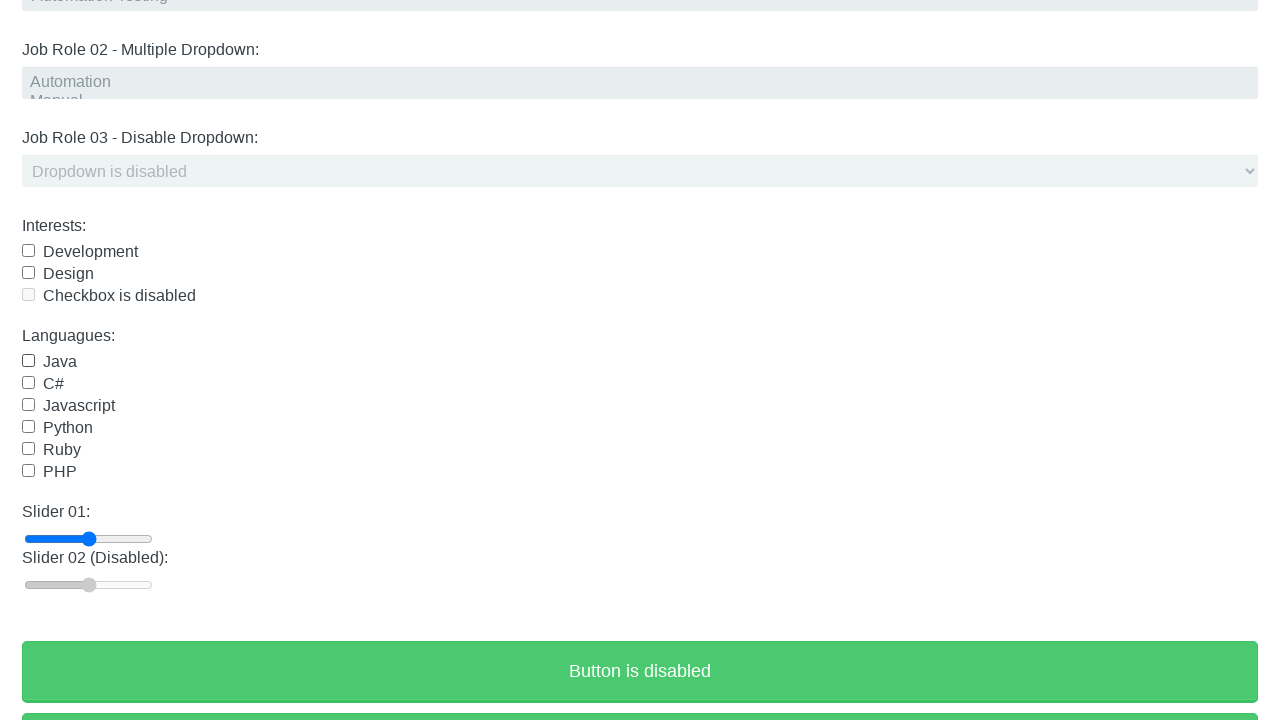

Verified Java checkbox is unchecked
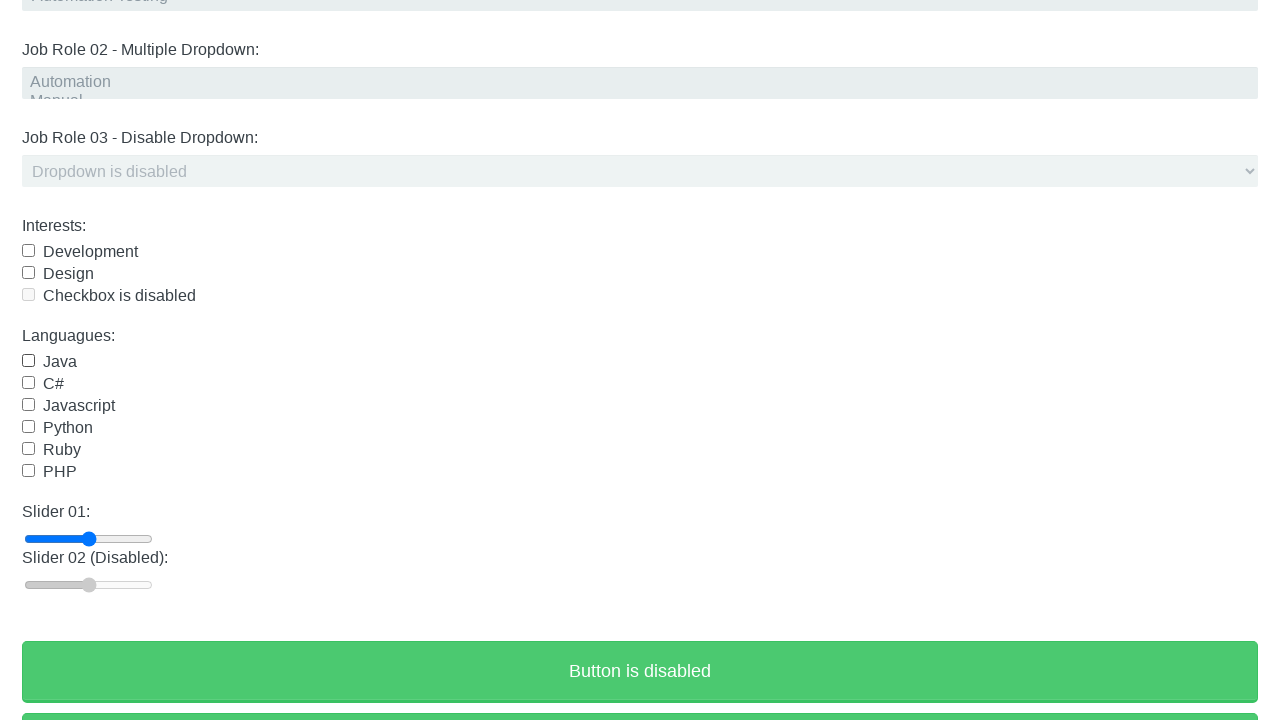

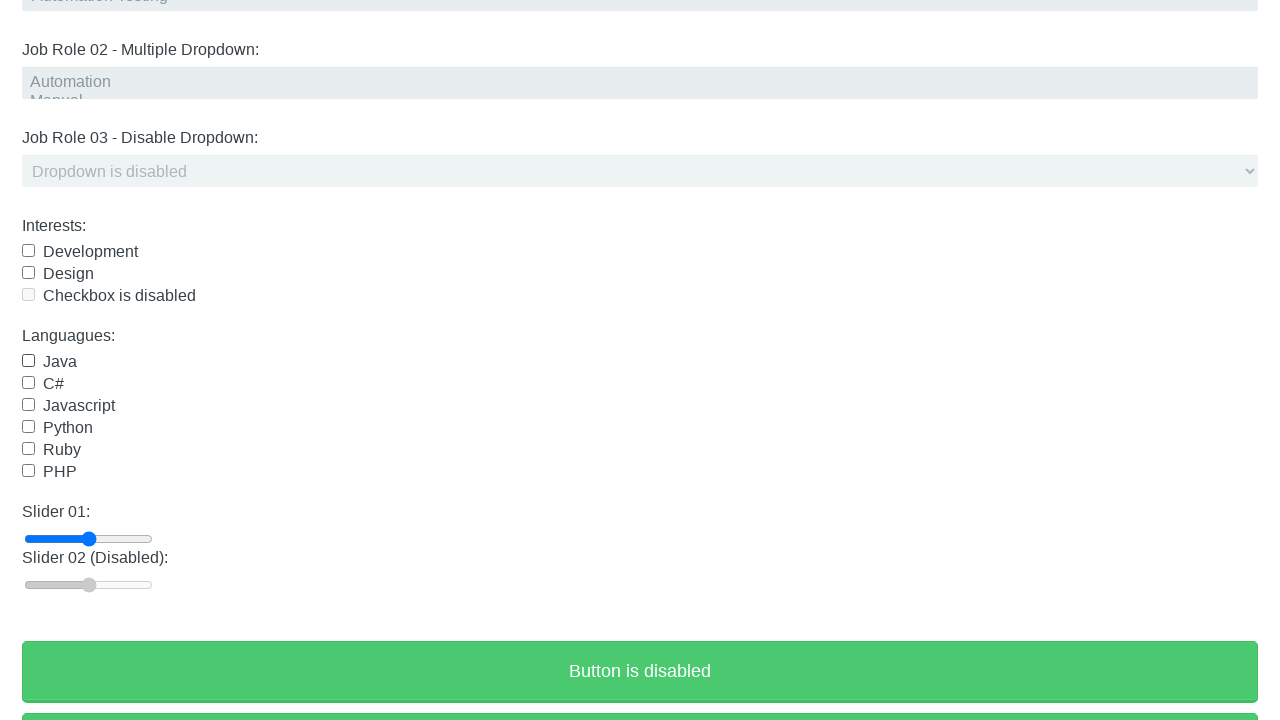